Tests adding a new element by clicking the Add Element button and verifying the new element appears

Starting URL: https://the-internet.herokuapp.com/

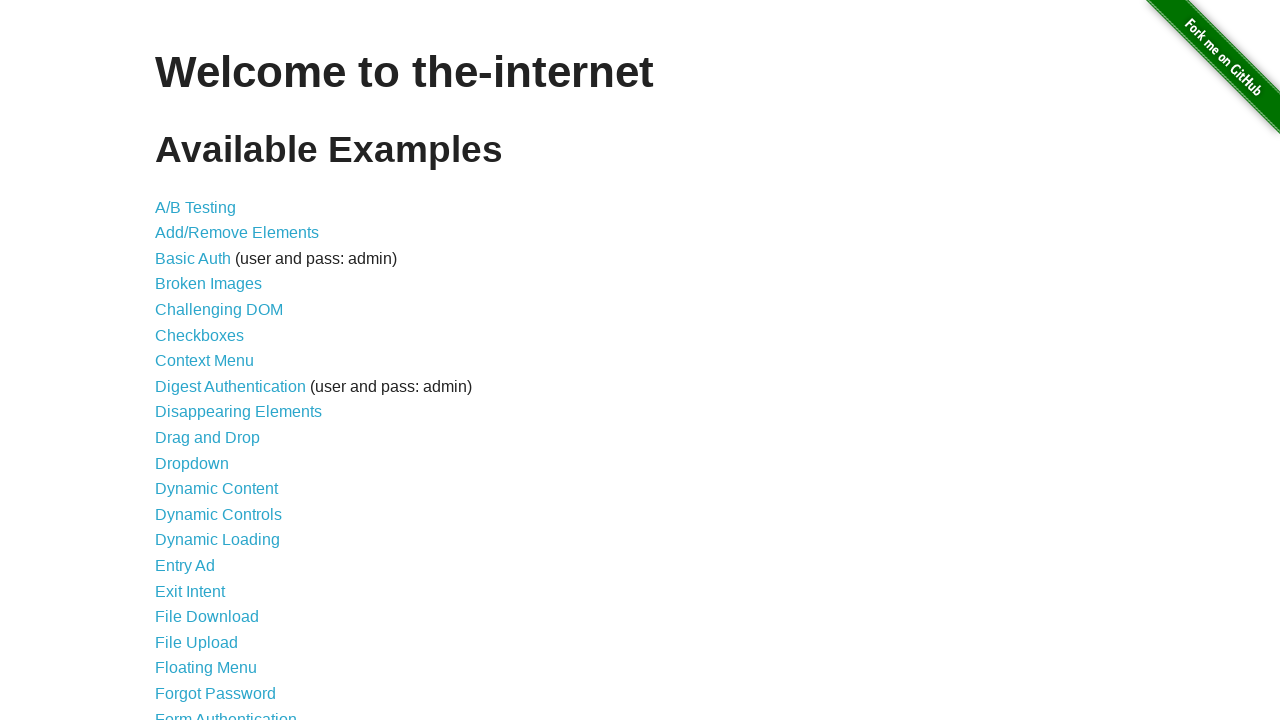

Clicked link to Add/Remove Elements page at (237, 233) on xpath=//a[contains(@href, '/add_remove_elements/')]
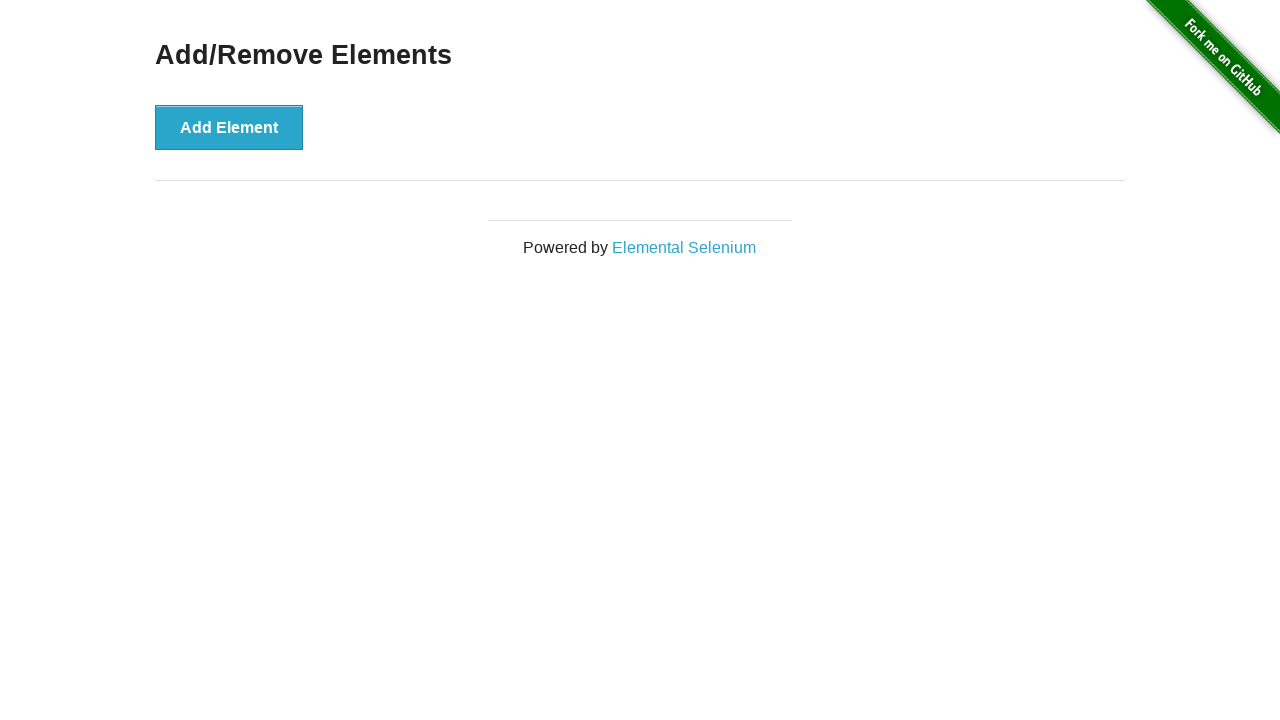

Clicked the Add Element button at (229, 127) on button[onclick='addElement()']
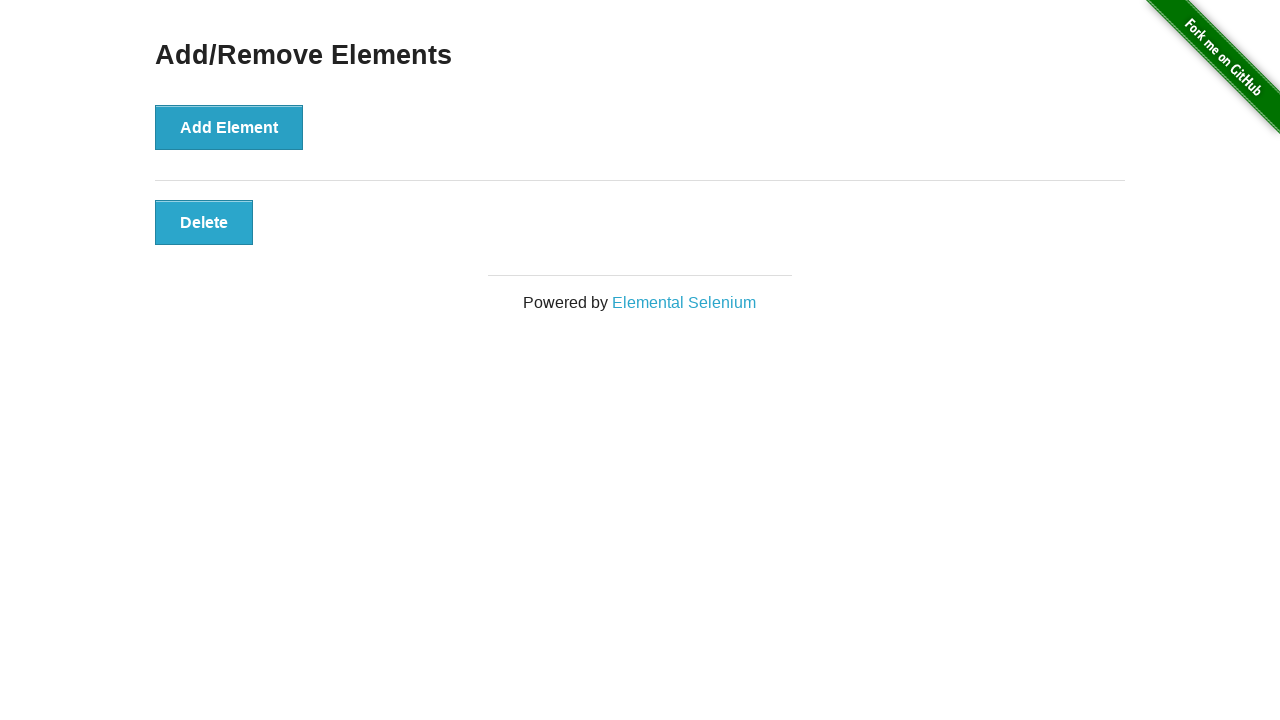

Verified the new Delete button element is visible
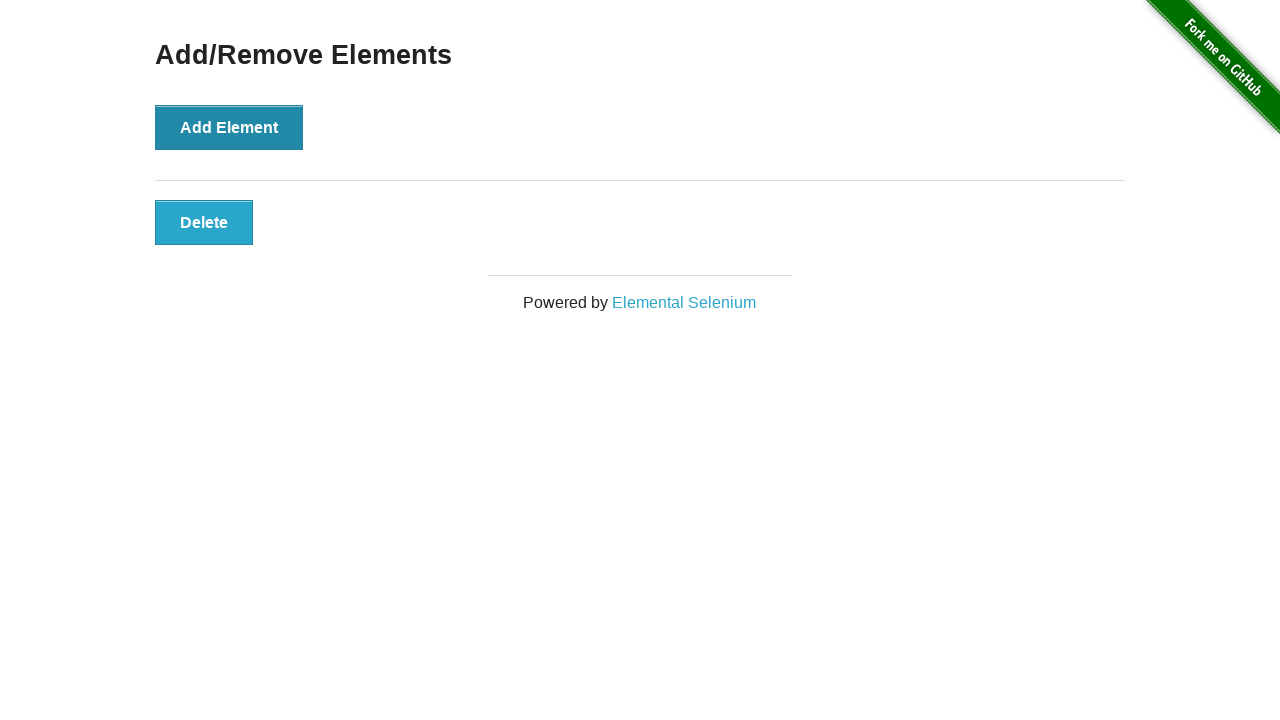

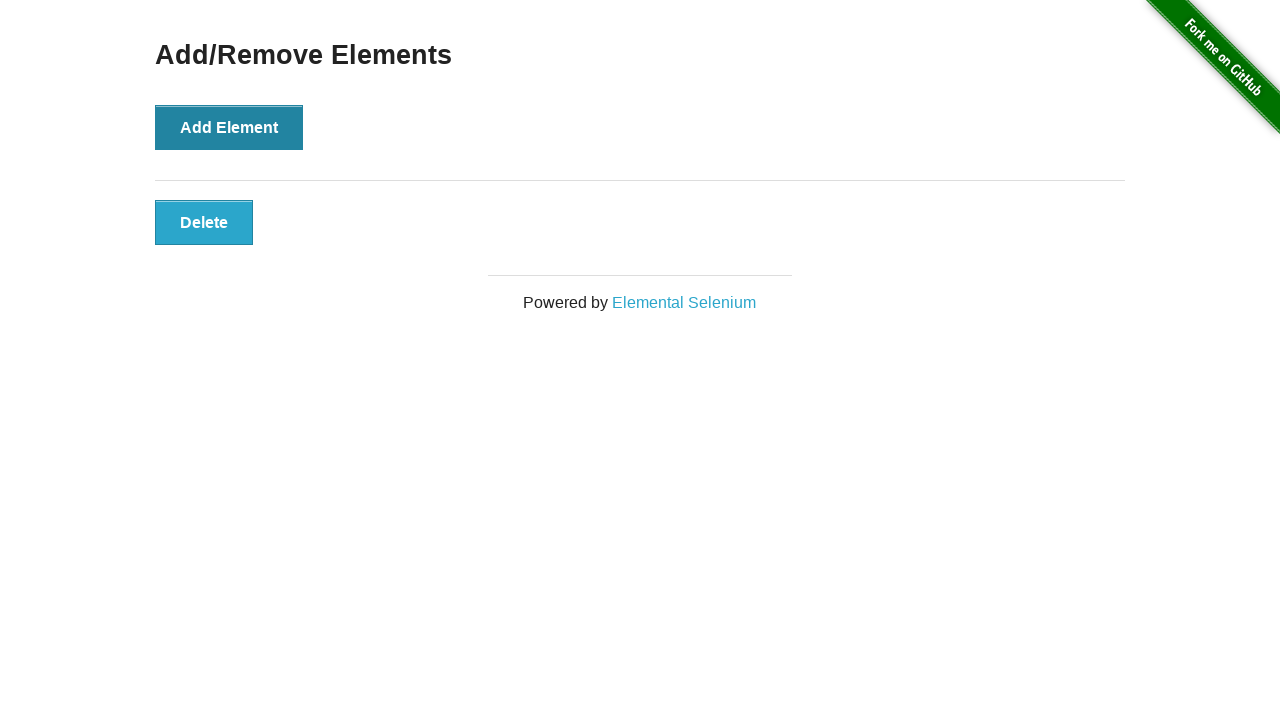